Navigates to the Testify Academy homepage and verifies the page loads successfully

Starting URL: https://academy.testifyltd.com

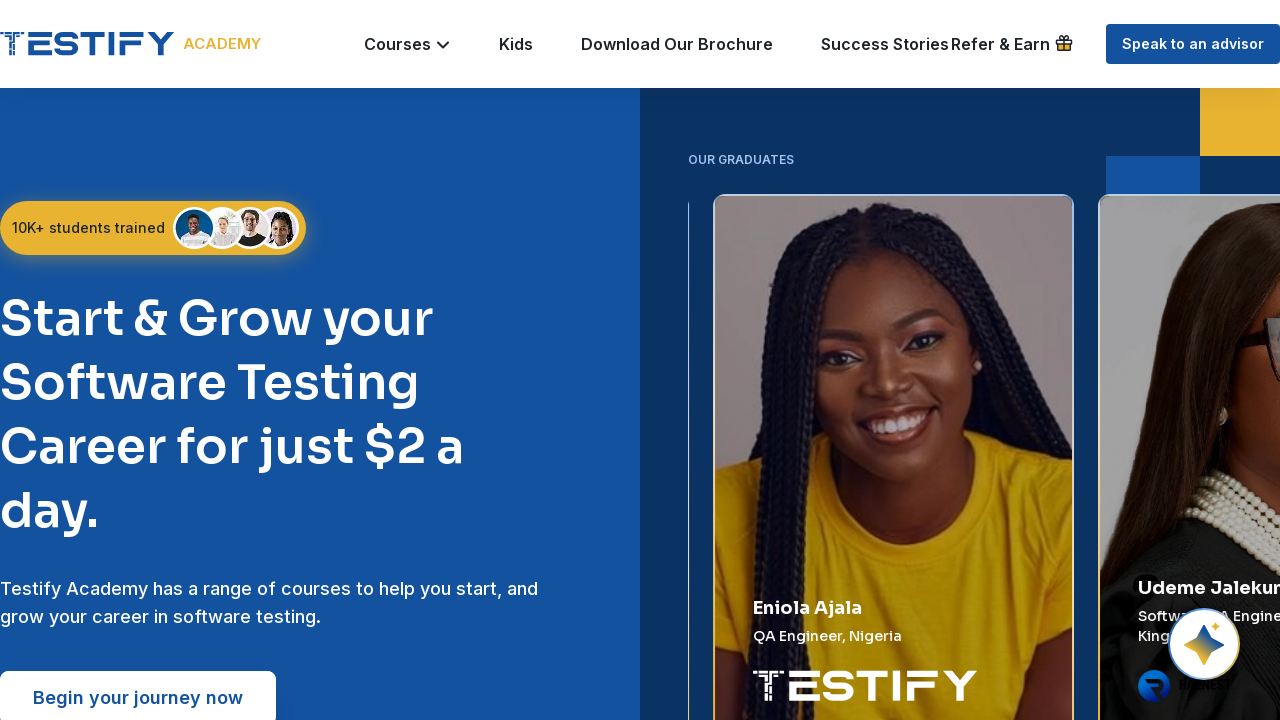

Waited for page DOM to fully load
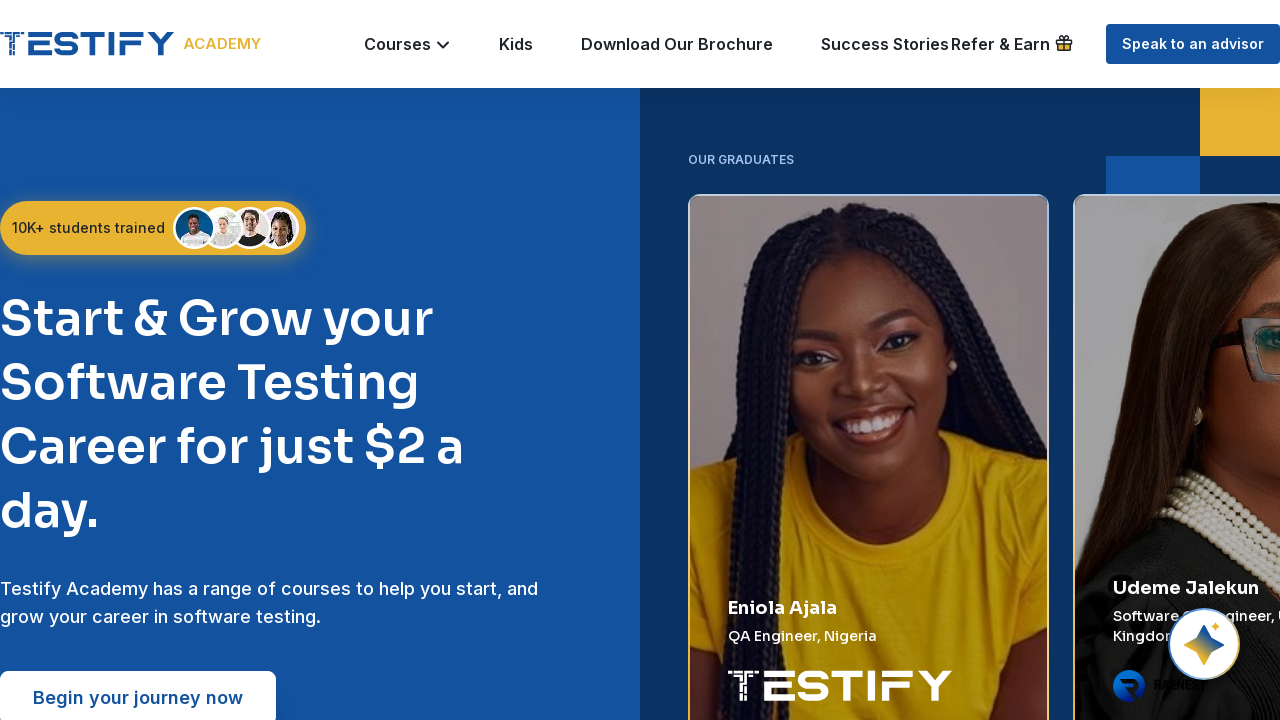

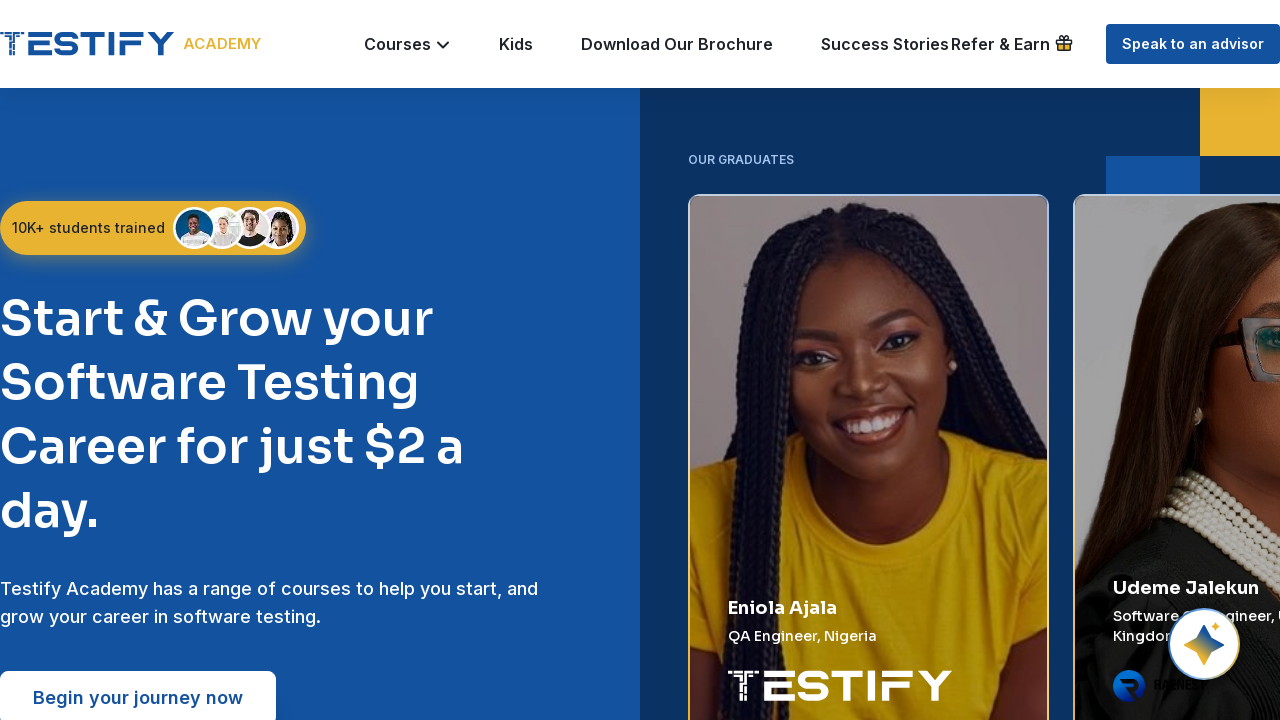